Tests a password reset flow by navigating to forgot password page, filling in user details, then returning to login with credentials and checkboxes

Starting URL: https://rahulshettyacademy.com/locatorspractice/

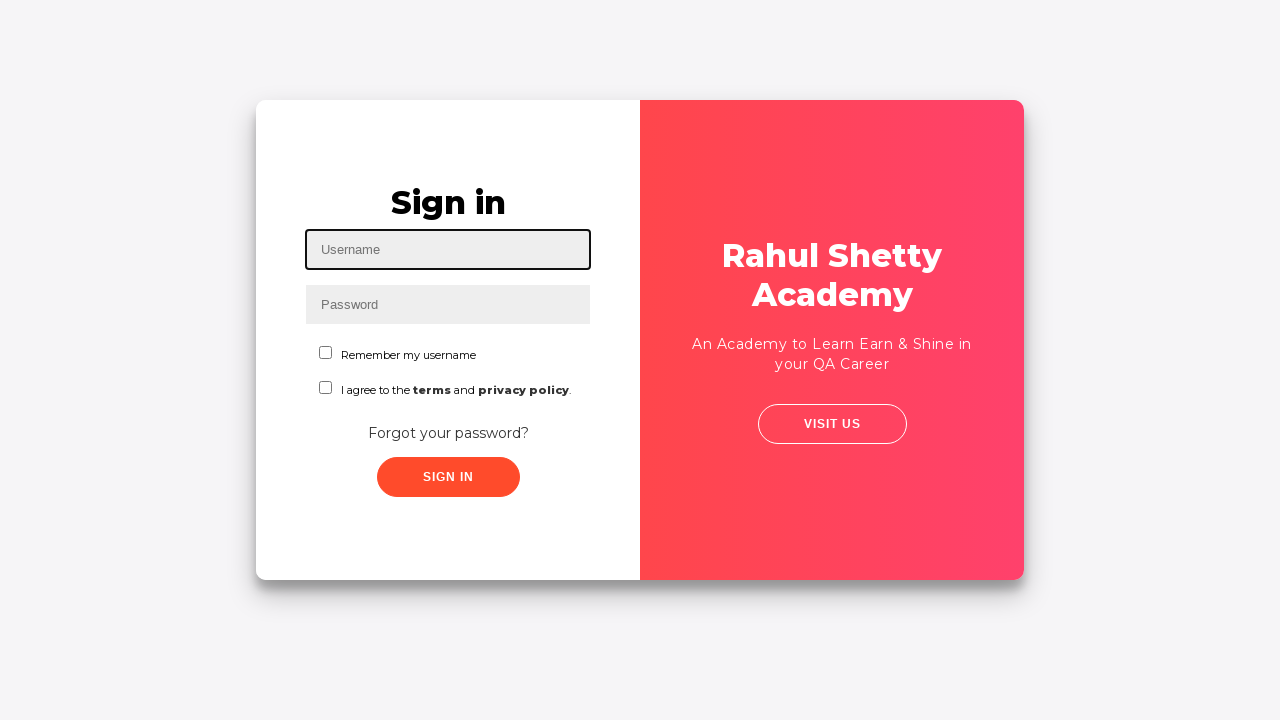

Filled username field with 'Dani' on #inputUsername
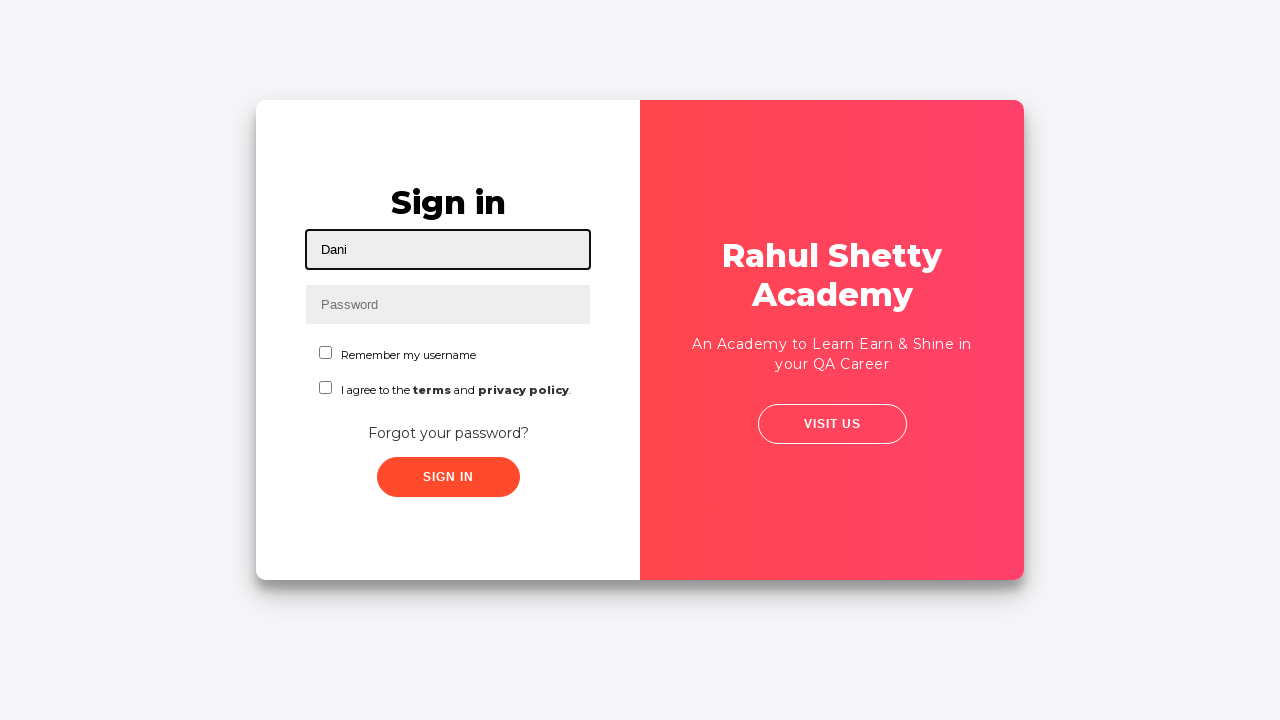

Filled password field with 'dani123' on input[name='inputPassword']
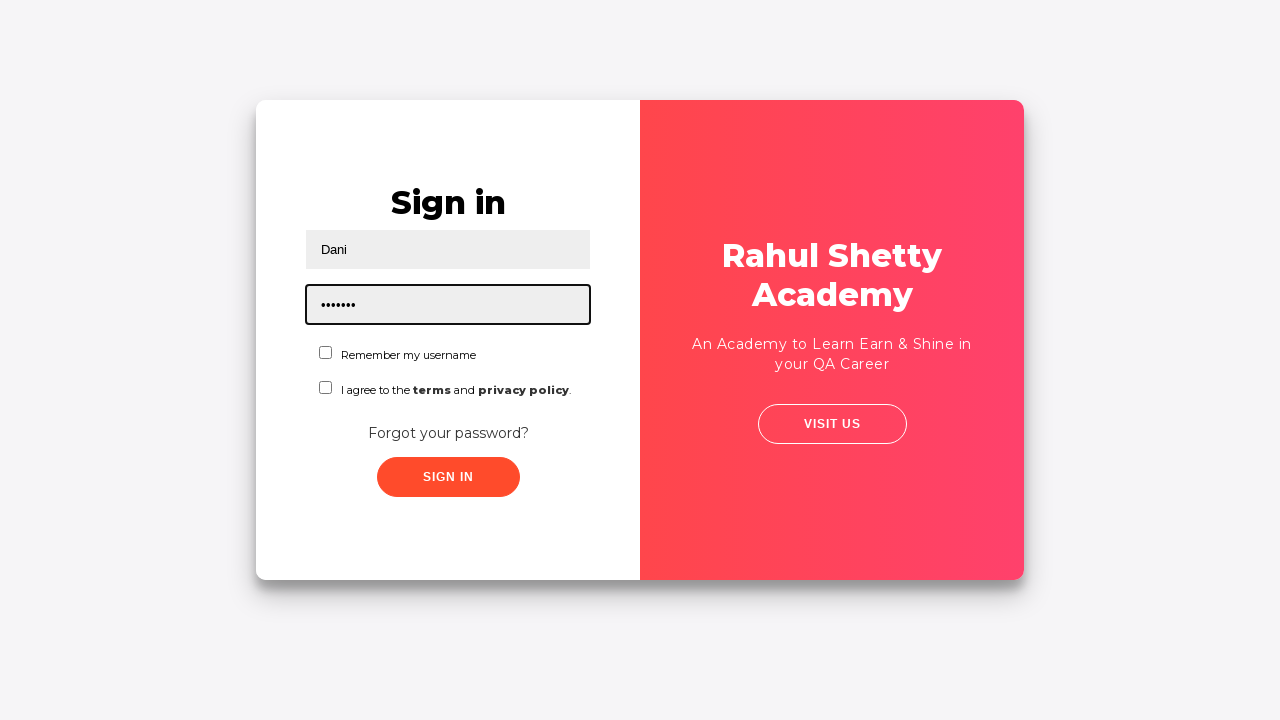

Clicked 'Forgot your password?' link at (448, 433) on text=Forgot your password?
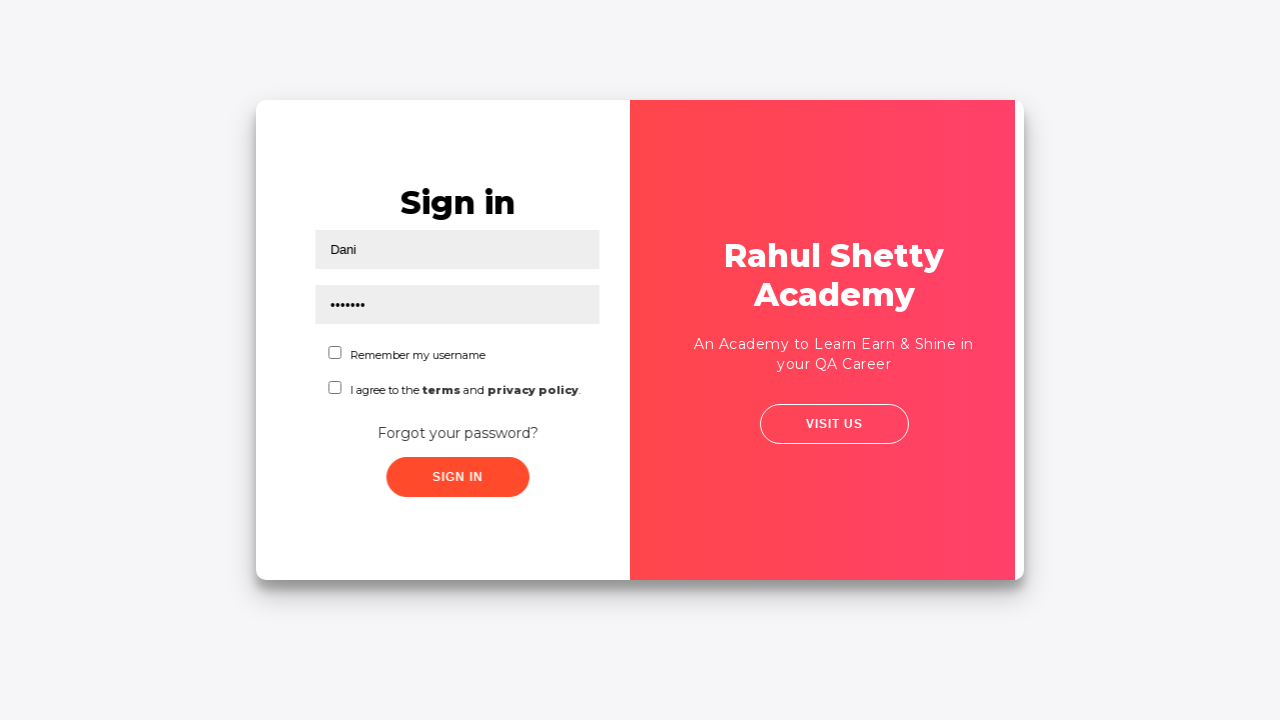

Waited for forgot password form to load
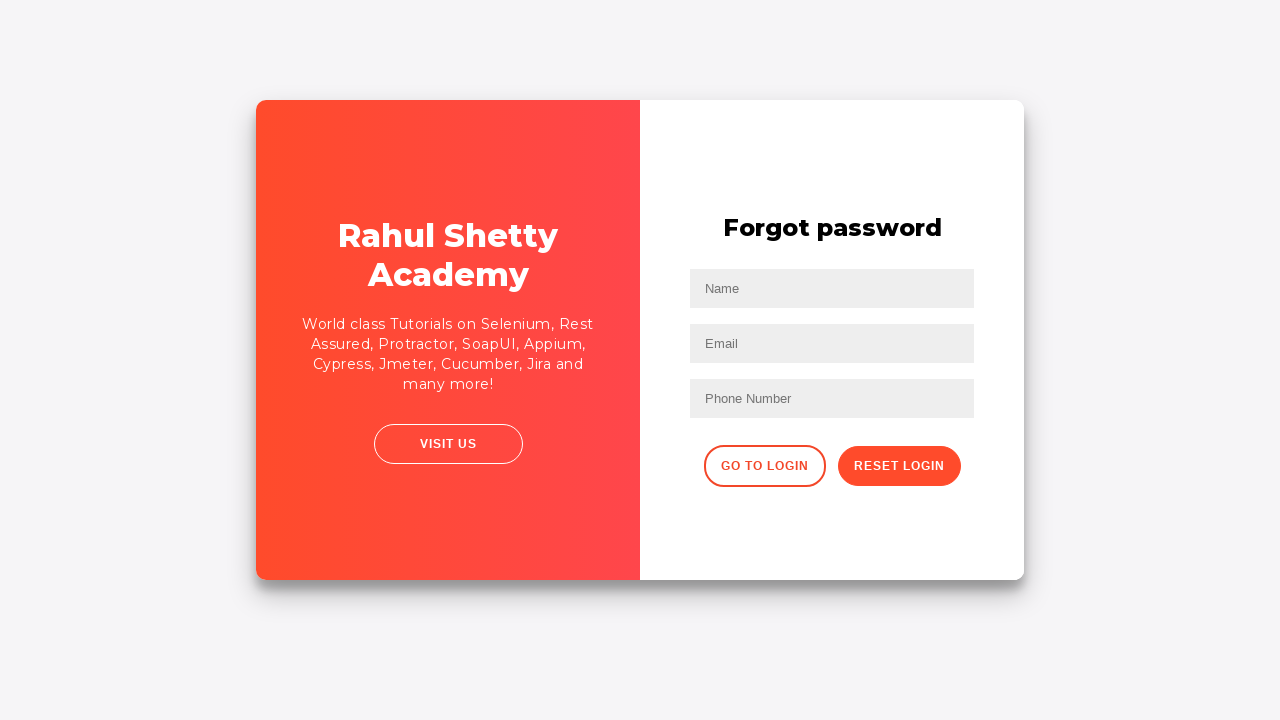

Filled name field in password reset form with 'Dani' on input[placeholder='Name']
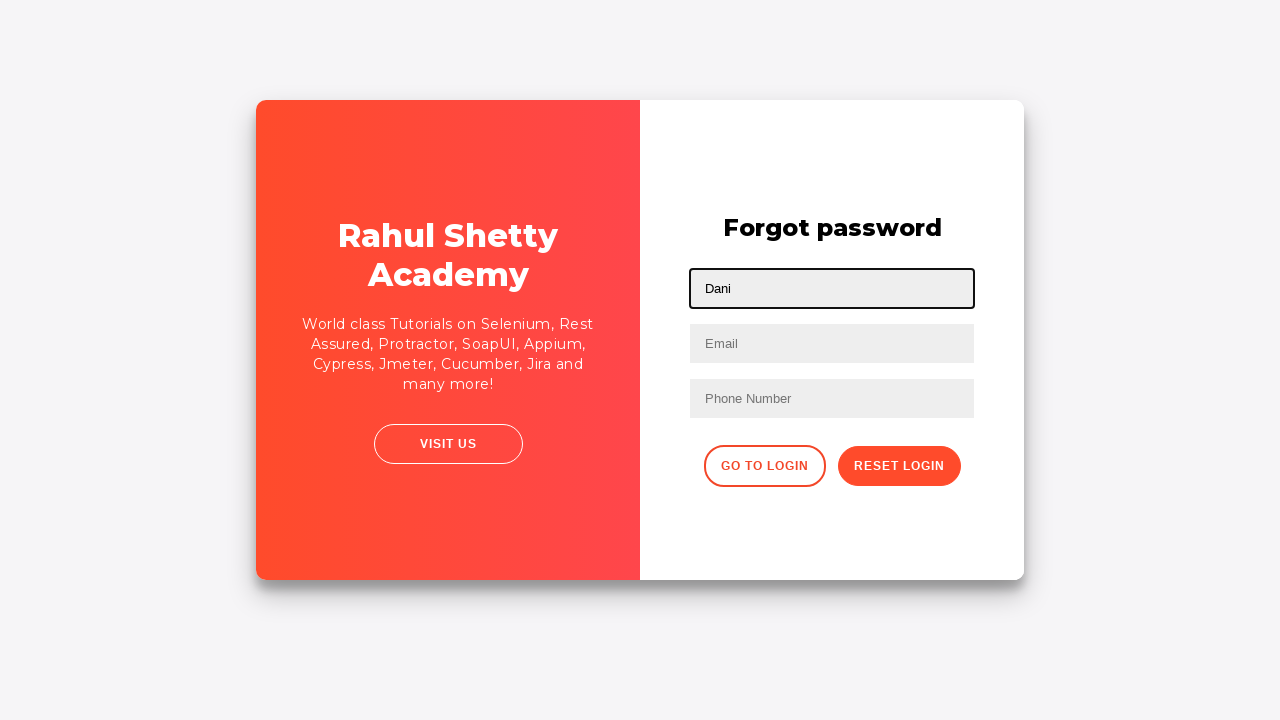

Filled email field in password reset form with 'Dani123@example.com' on input[placeholder='Email']
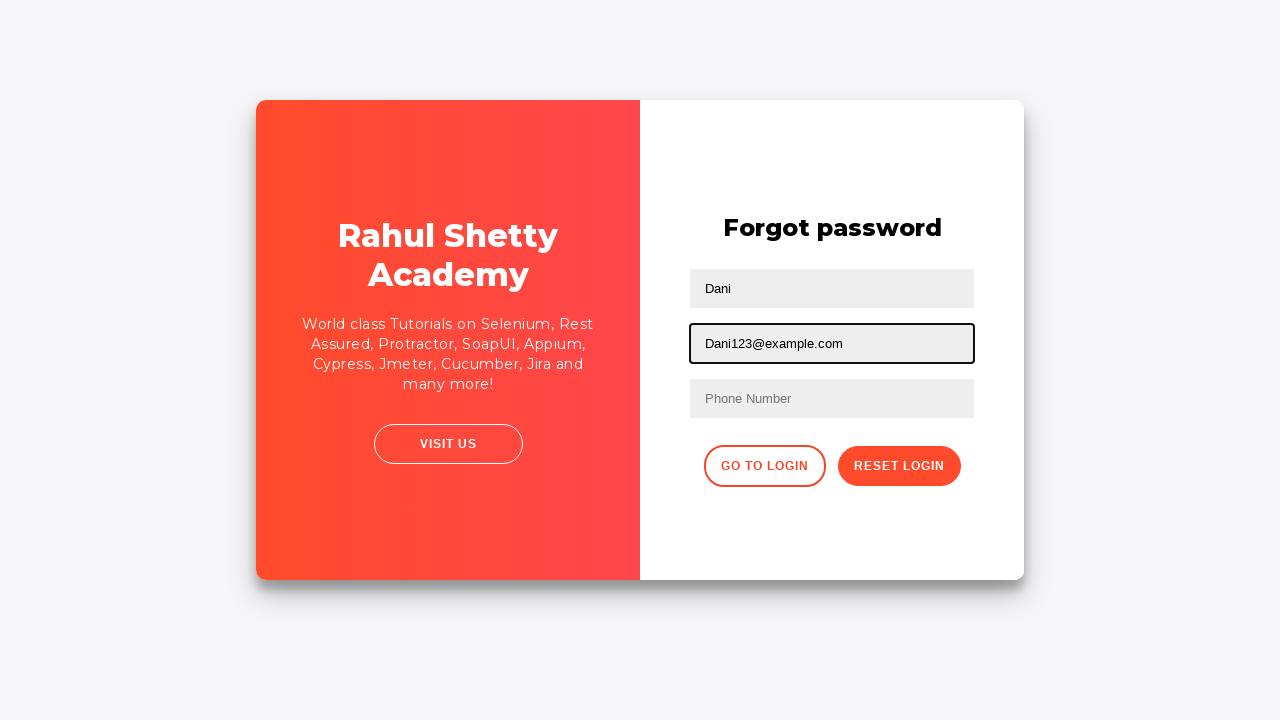

Filled phone number field in password reset form with '123456' on //input[@placeholder='Phone Number']
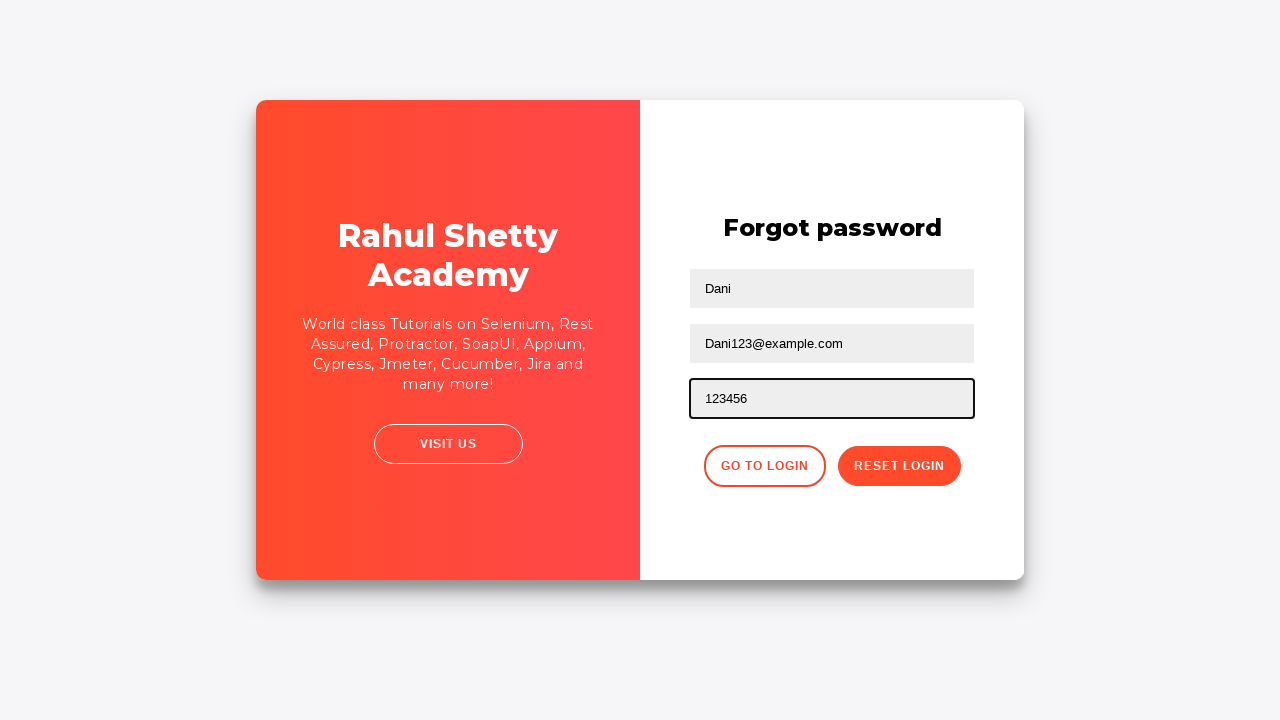

Clicked reset password button at (899, 466) on button.reset-pwd-btn
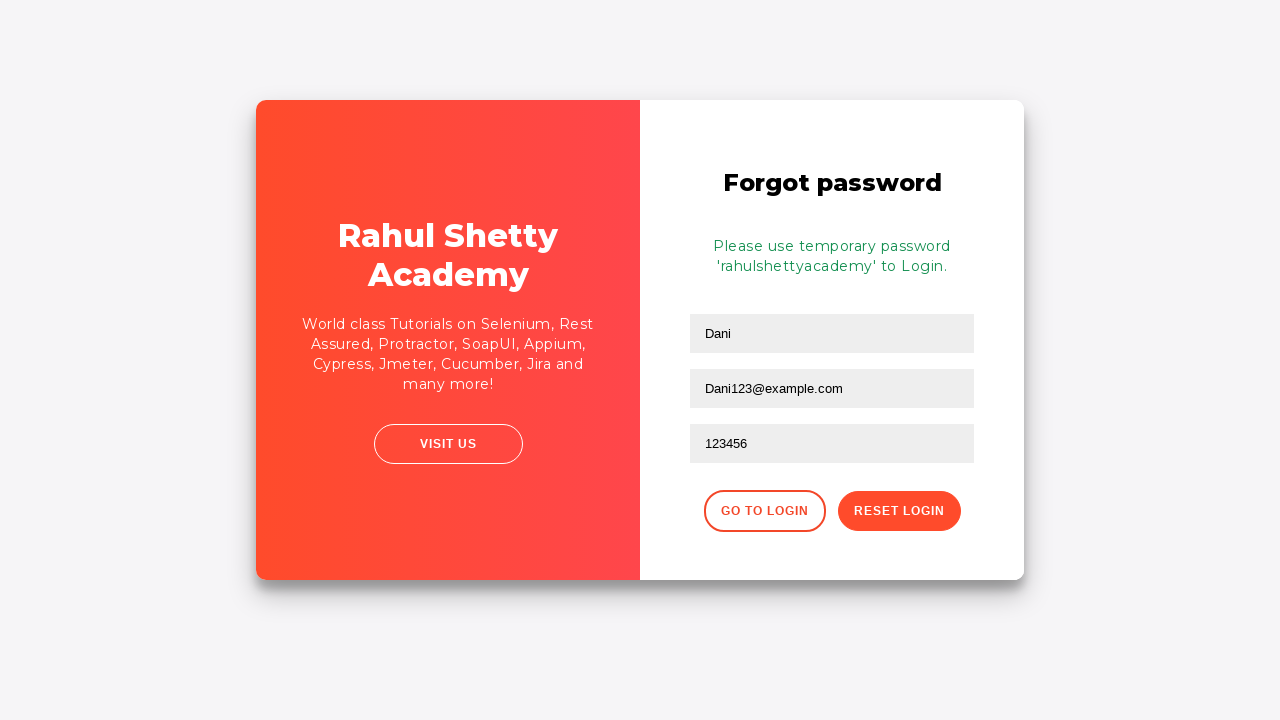

Retrieved info message text: 'Please use temporary password 'rahulshettyacademy' to Login. '
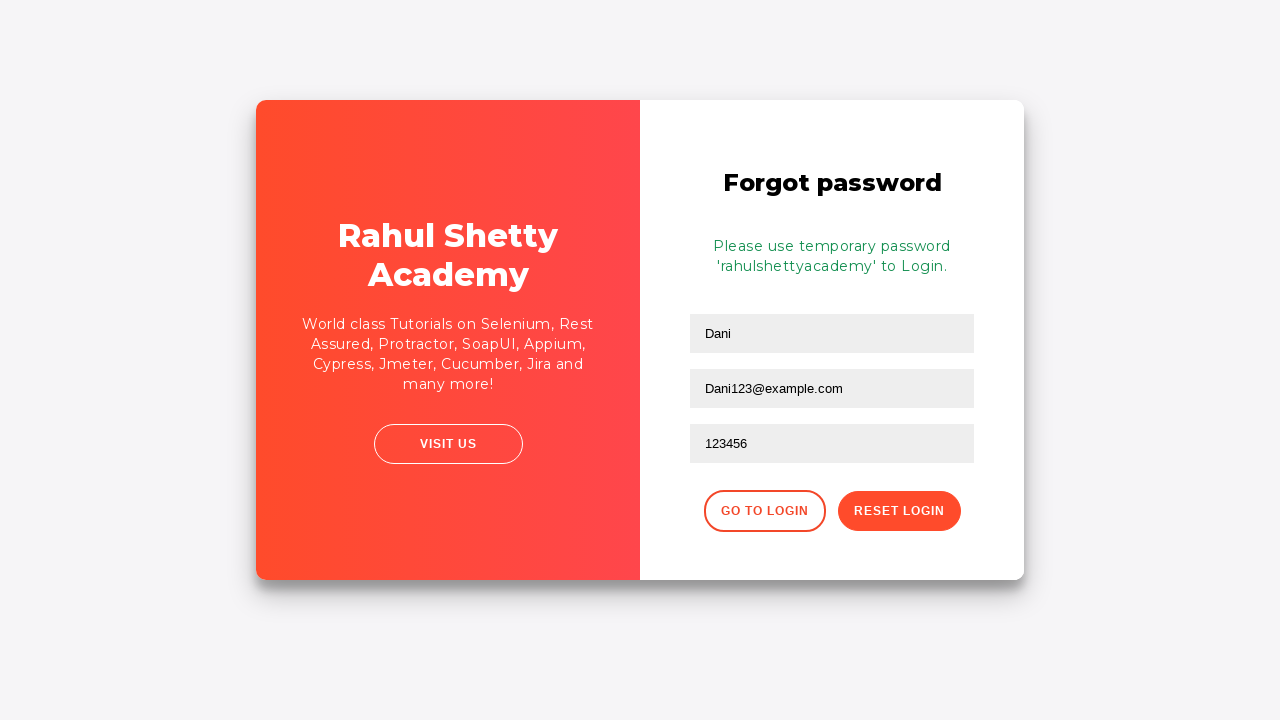

Clicked button to return to login page at (764, 511) on xpath=//div[@class='forgot-pwd-btn-conainer']/button[1]
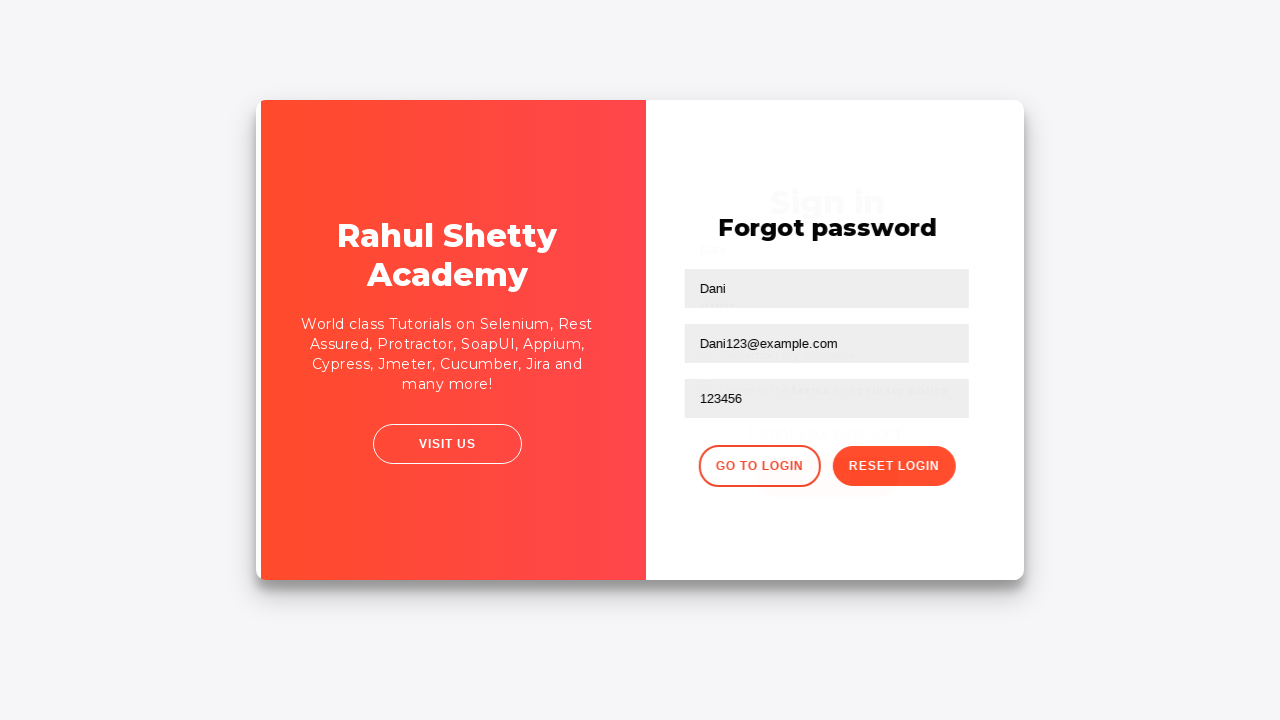

Waited for navigation to login page
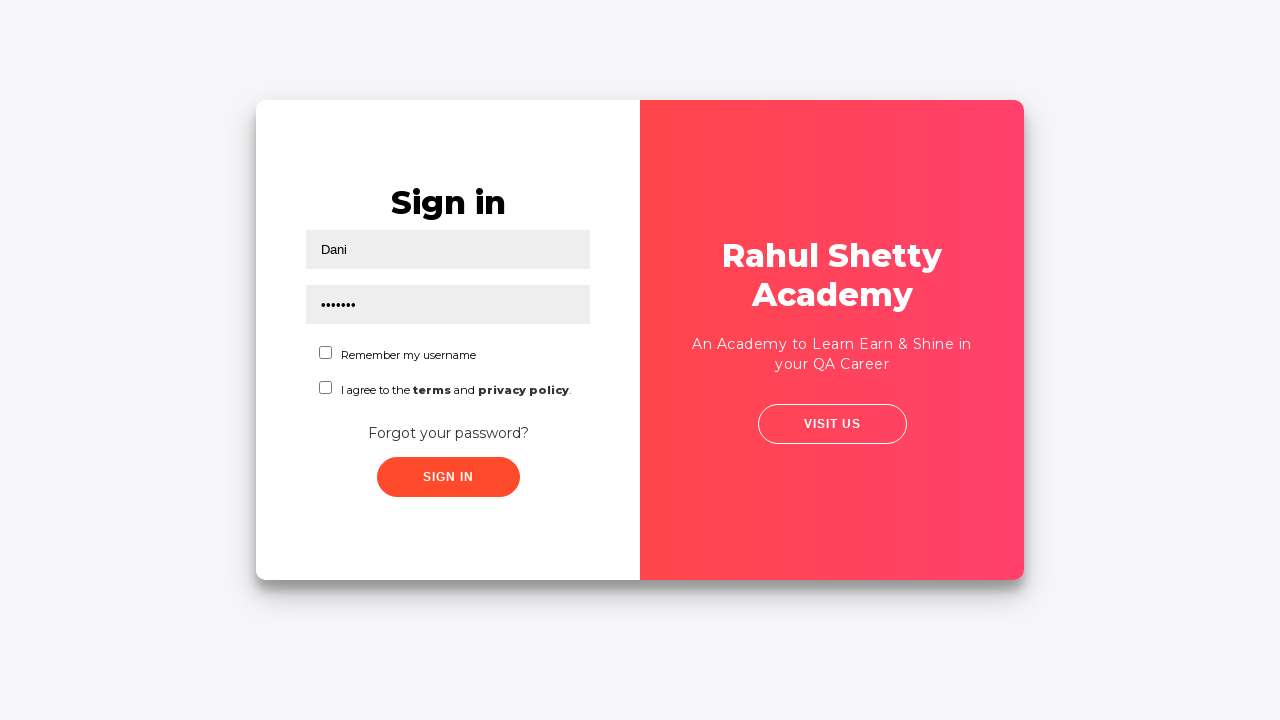

Cleared username field on #inputUsername
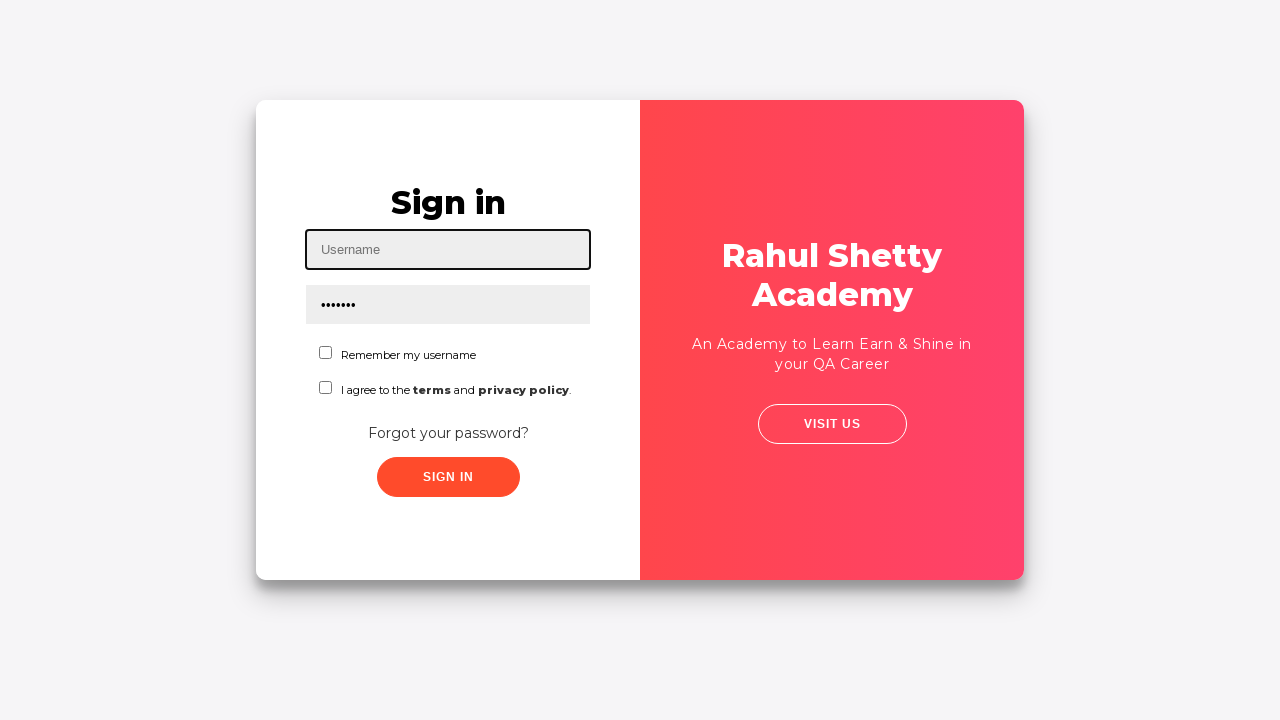

Filled username field with 'rahul' on #inputUsername
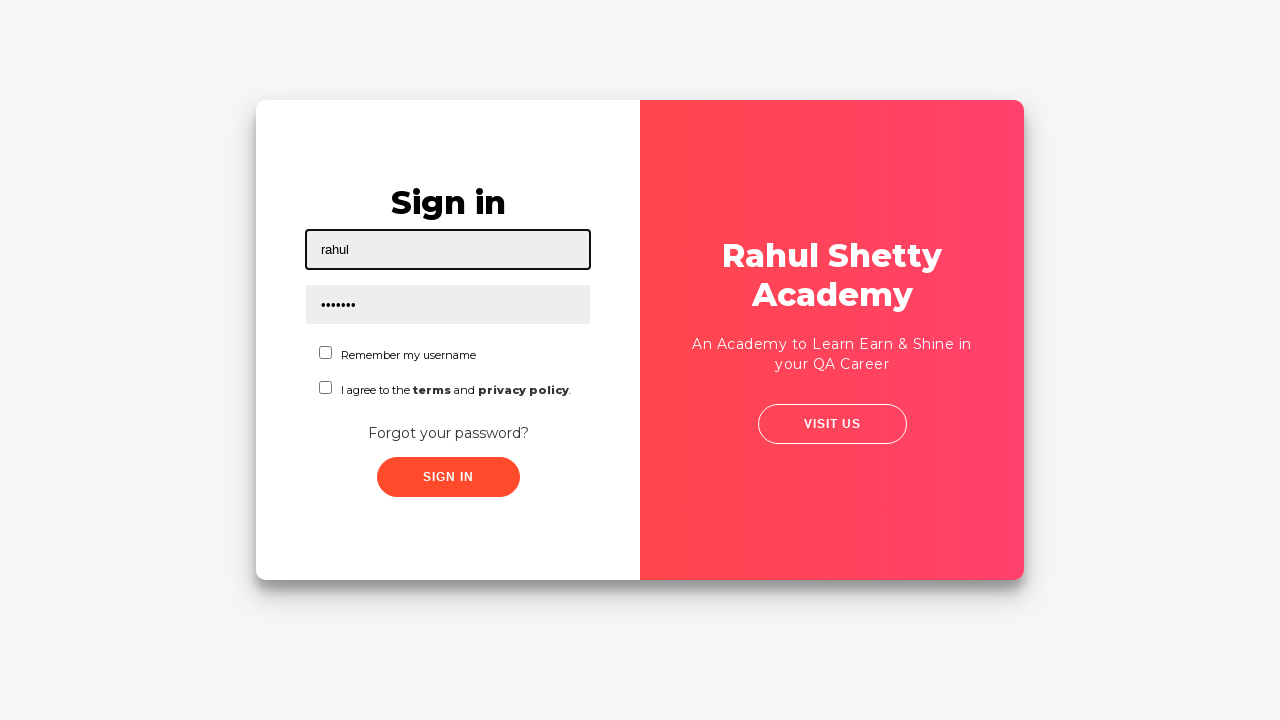

Cleared password field on input[type*='pass']
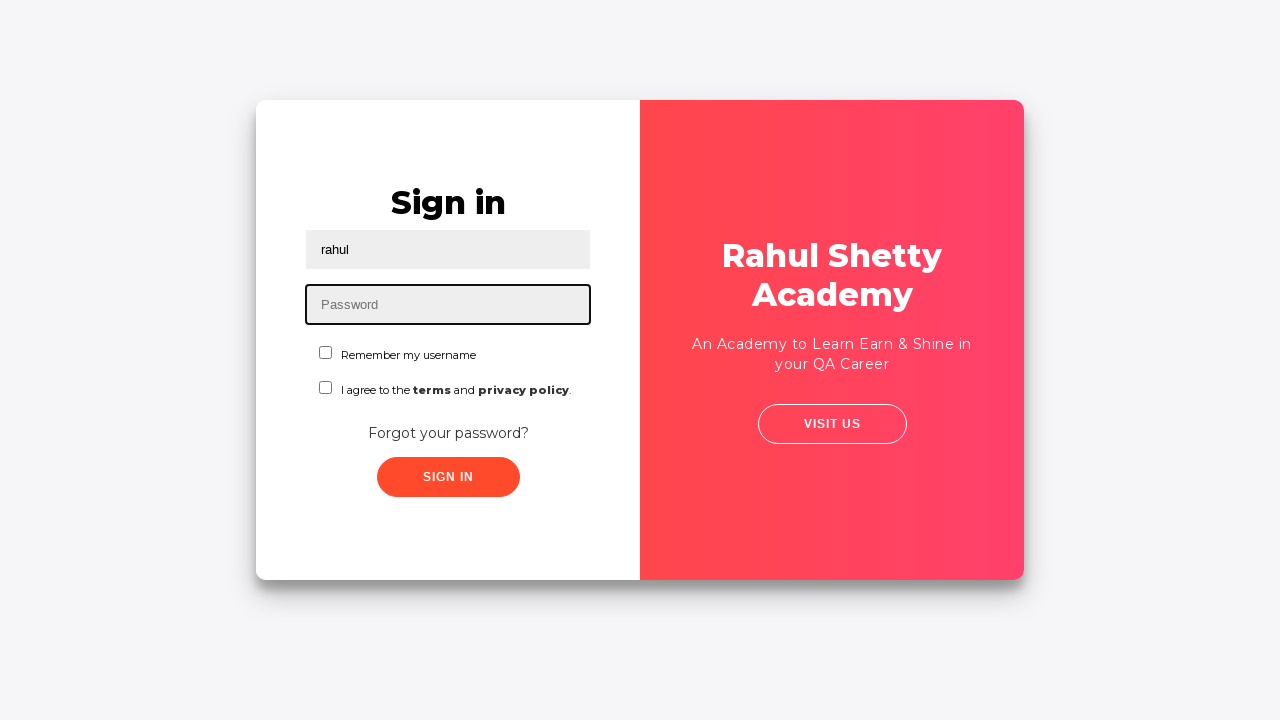

Filled password field with 'rahulshettyacademy' on input[type*='pass']
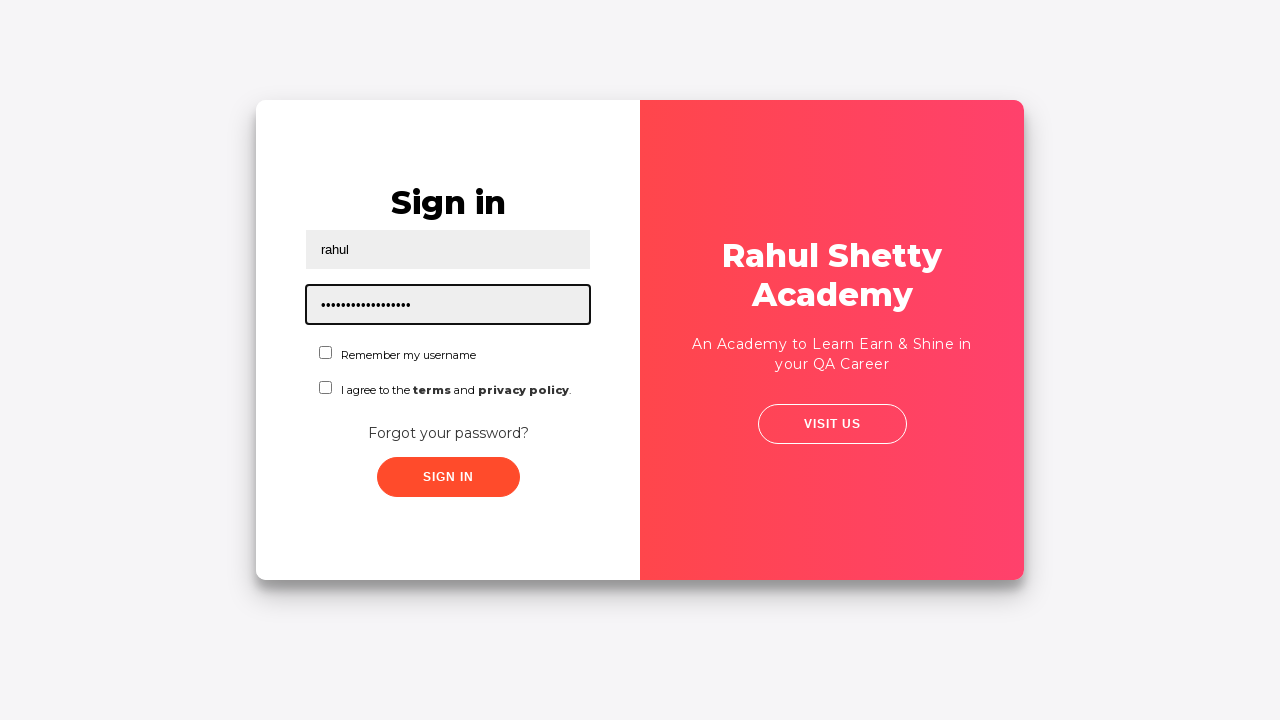

Checked first checkbox at (326, 352) on input[name='chkboxOne']
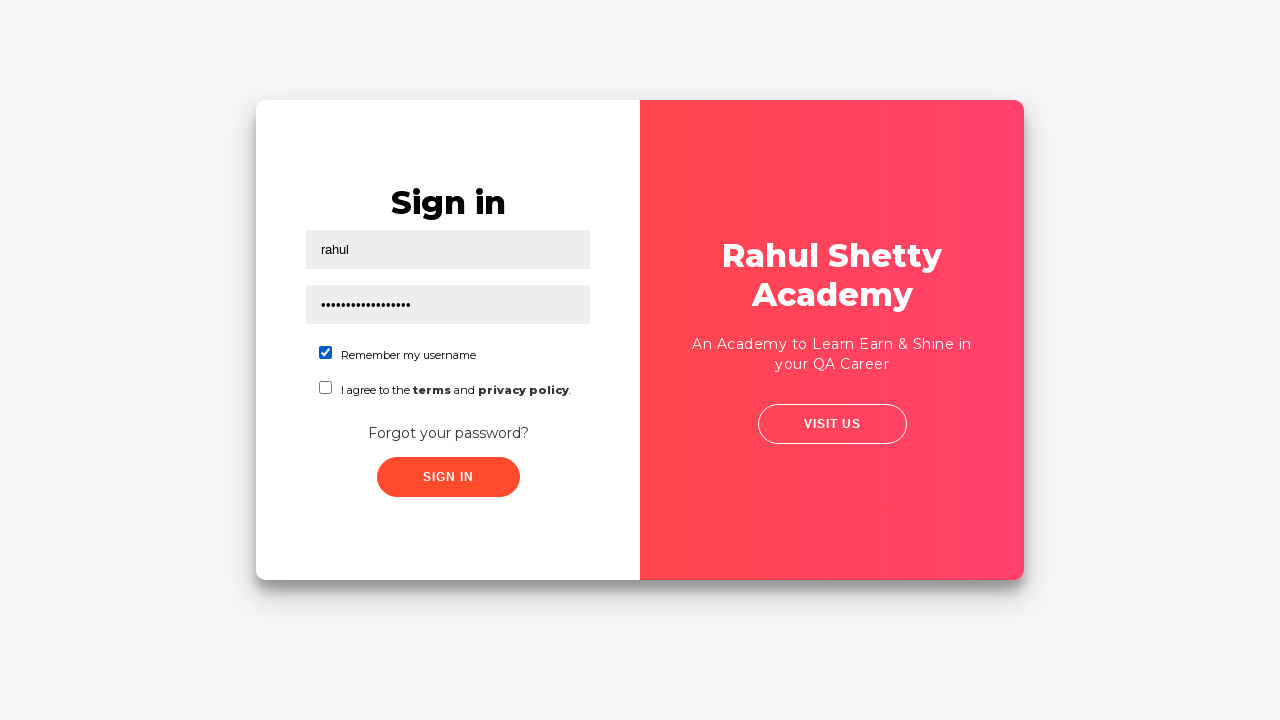

Checked second checkbox at (326, 388) on input[name='chkboxTwo']
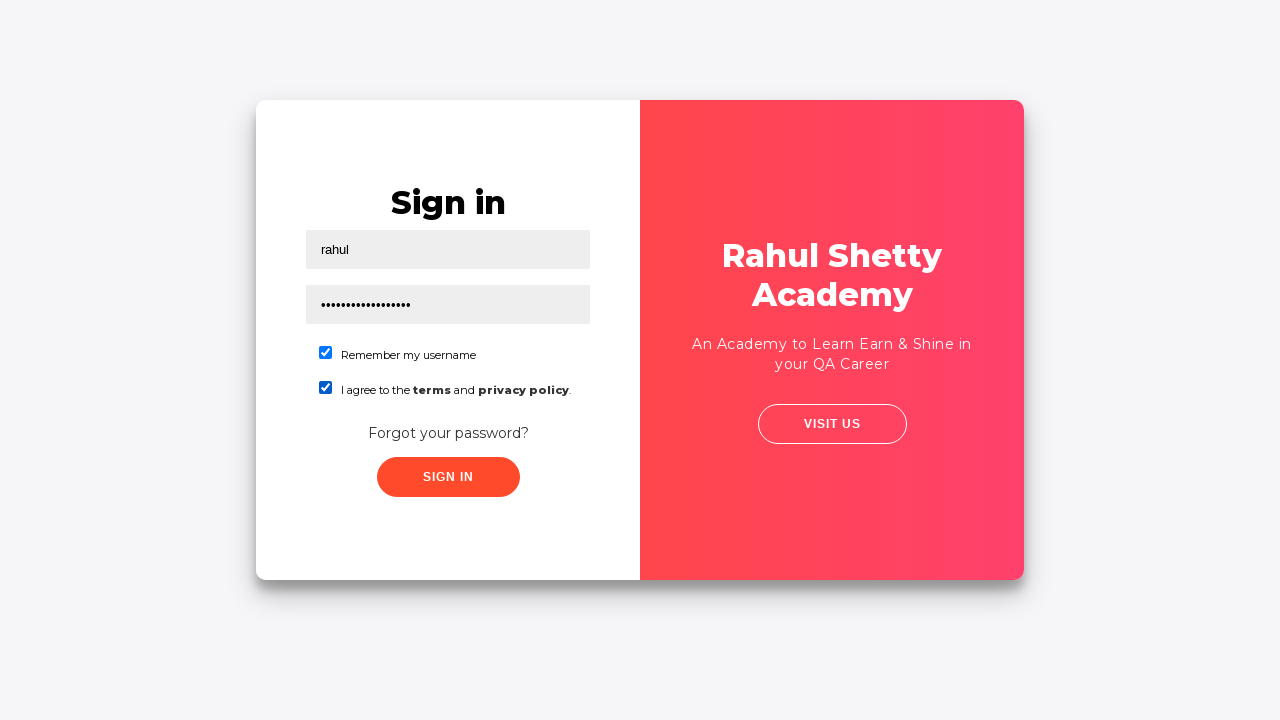

Clicked submit button to login at (448, 477) on button[type='submit']
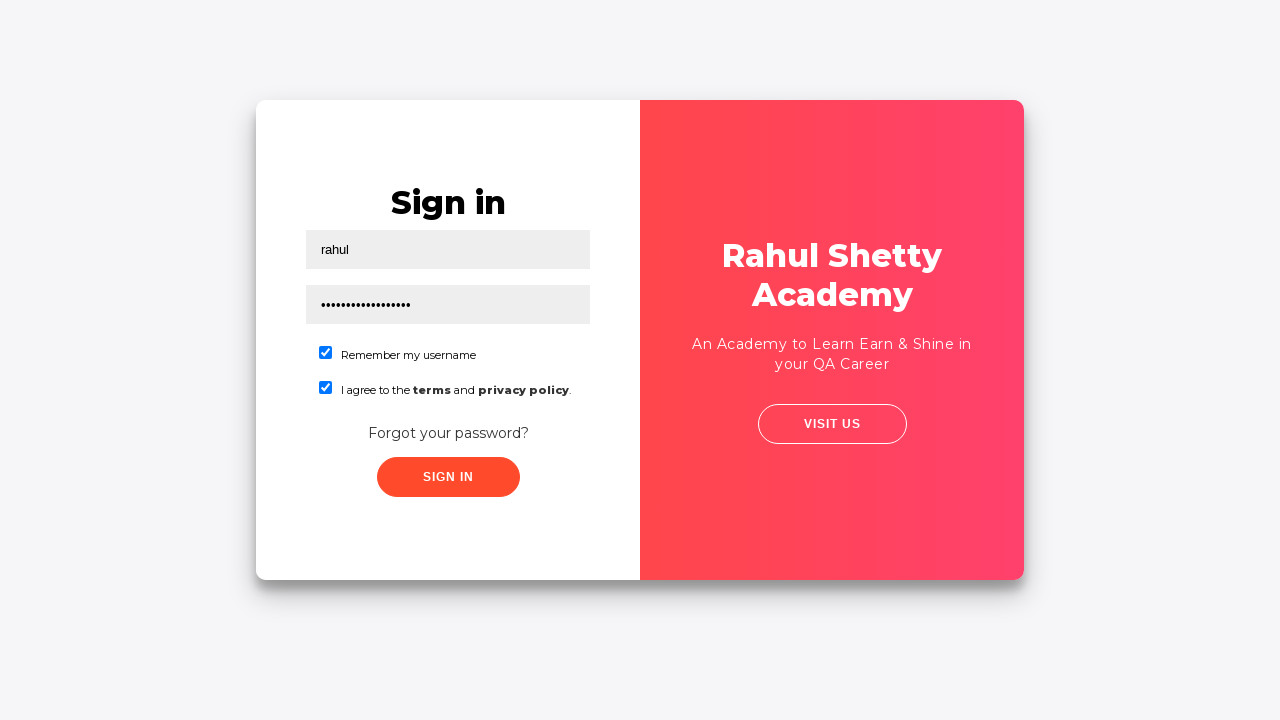

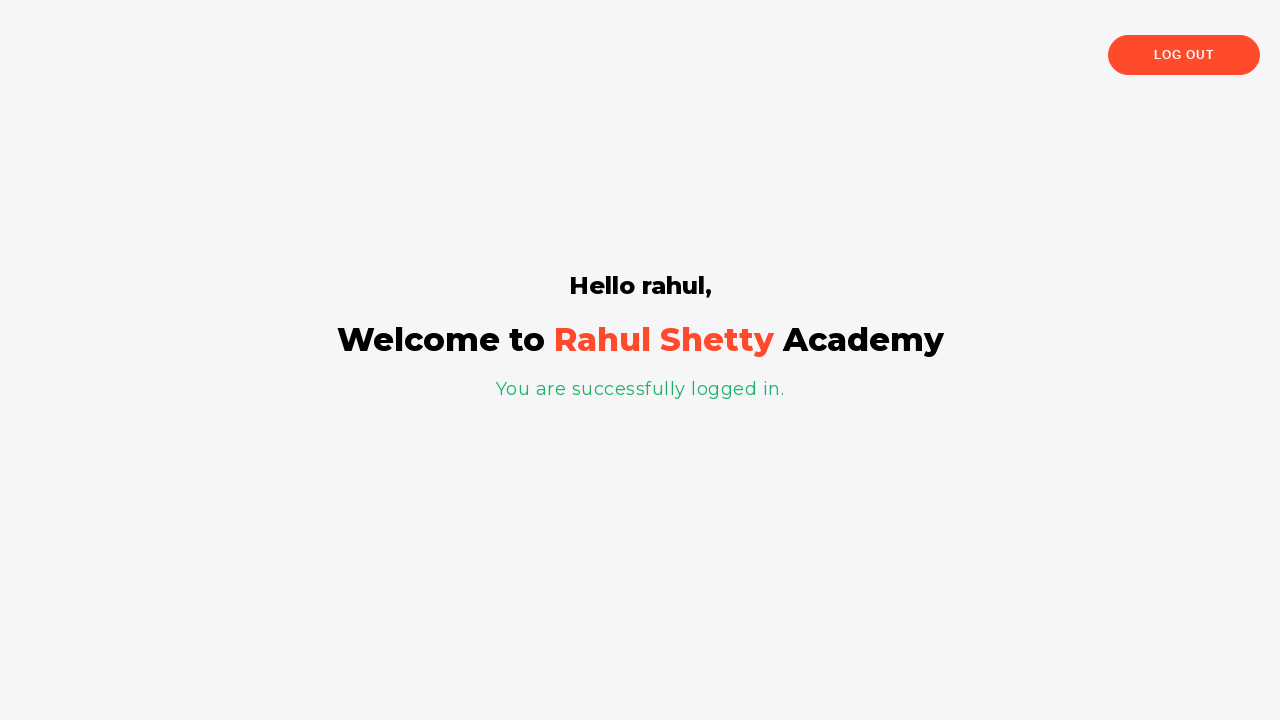